Navigates to 100percentpure.com website and manages browser cookies by adding a custom cookie and retrieving all cookies

Starting URL: https://www.100percentpure.com

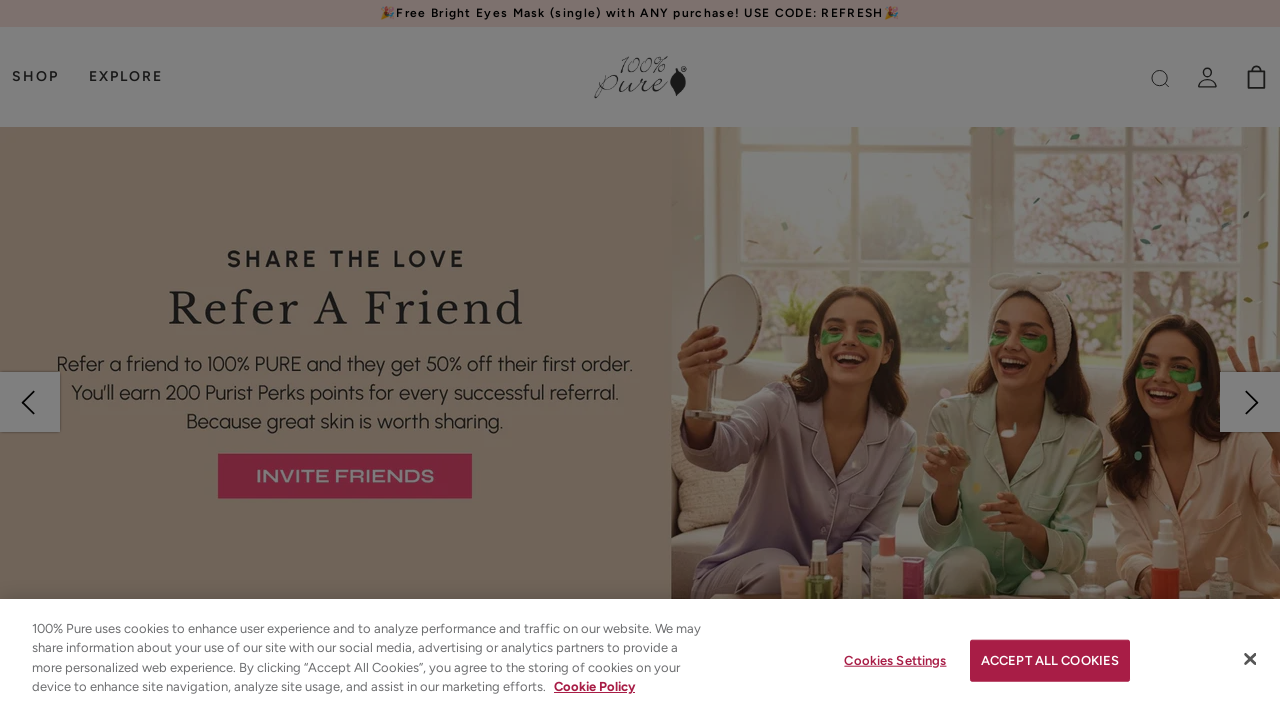

Navigated to 100percentpure.com website
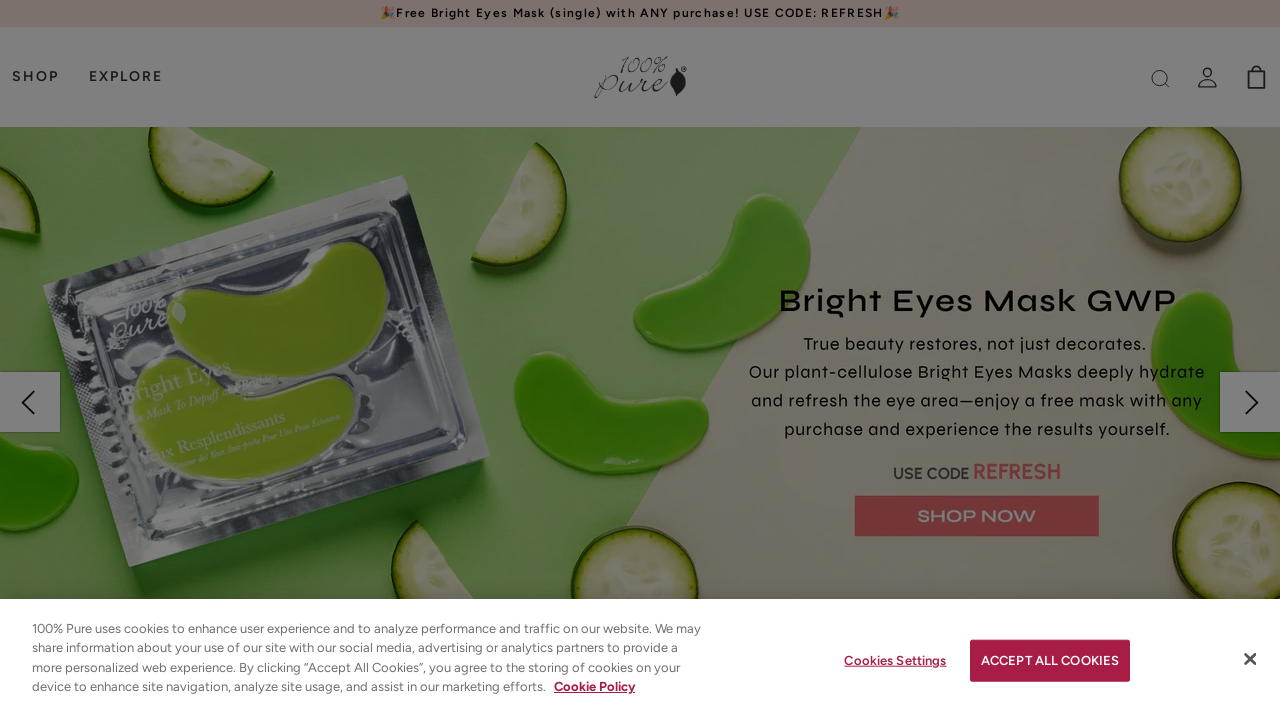

Added custom cookie 'myCookie' with value 'cookieValue' to browser context
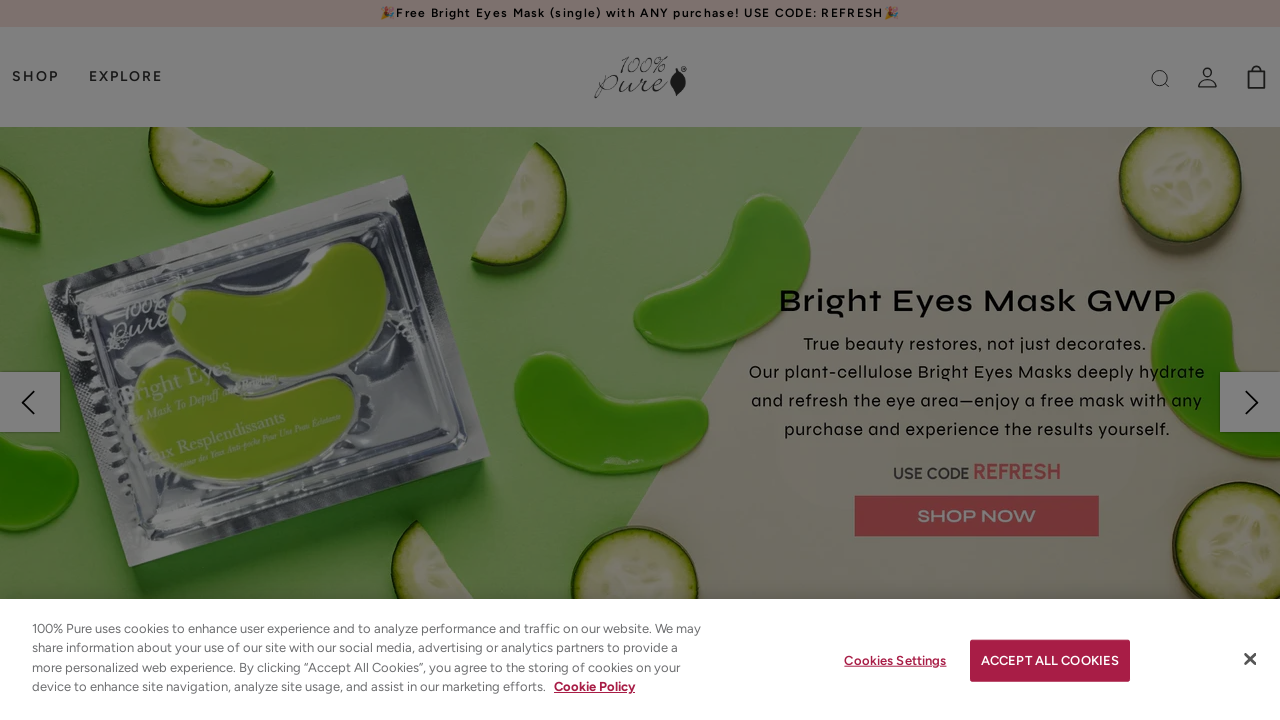

Reloaded page to ensure cookie is set
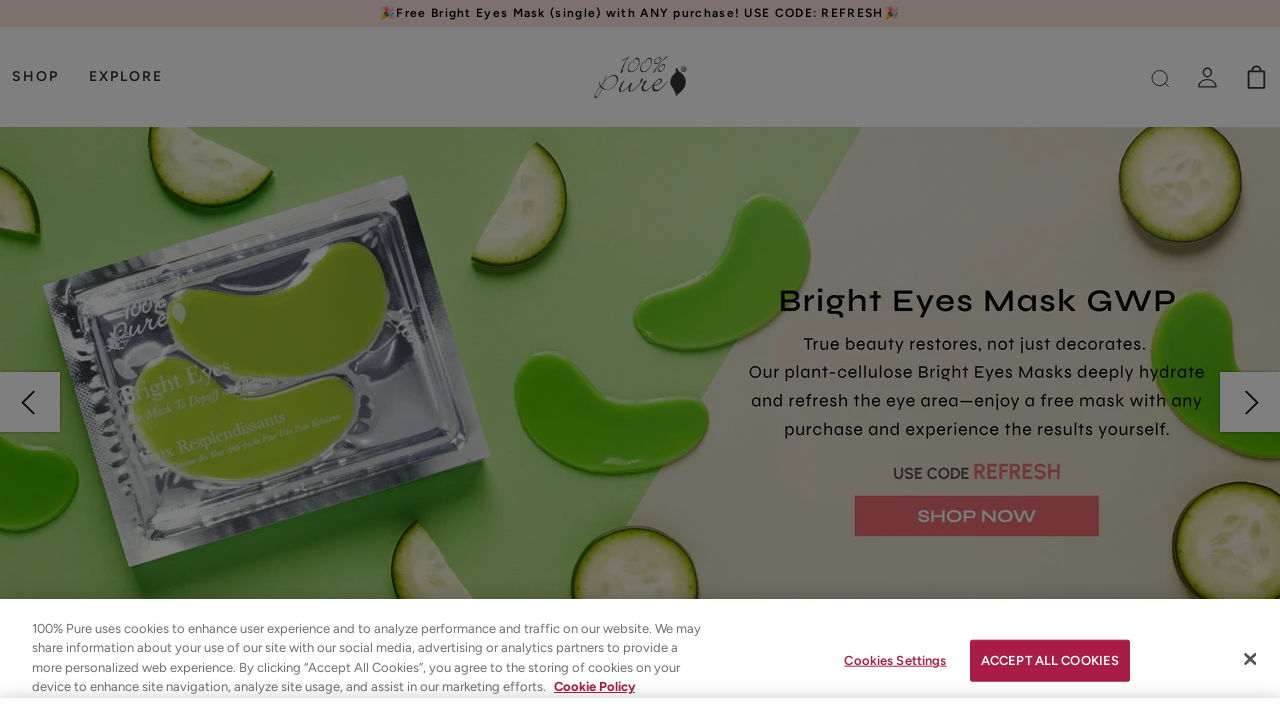

Retrieved all cookies from context - total cookies: 45
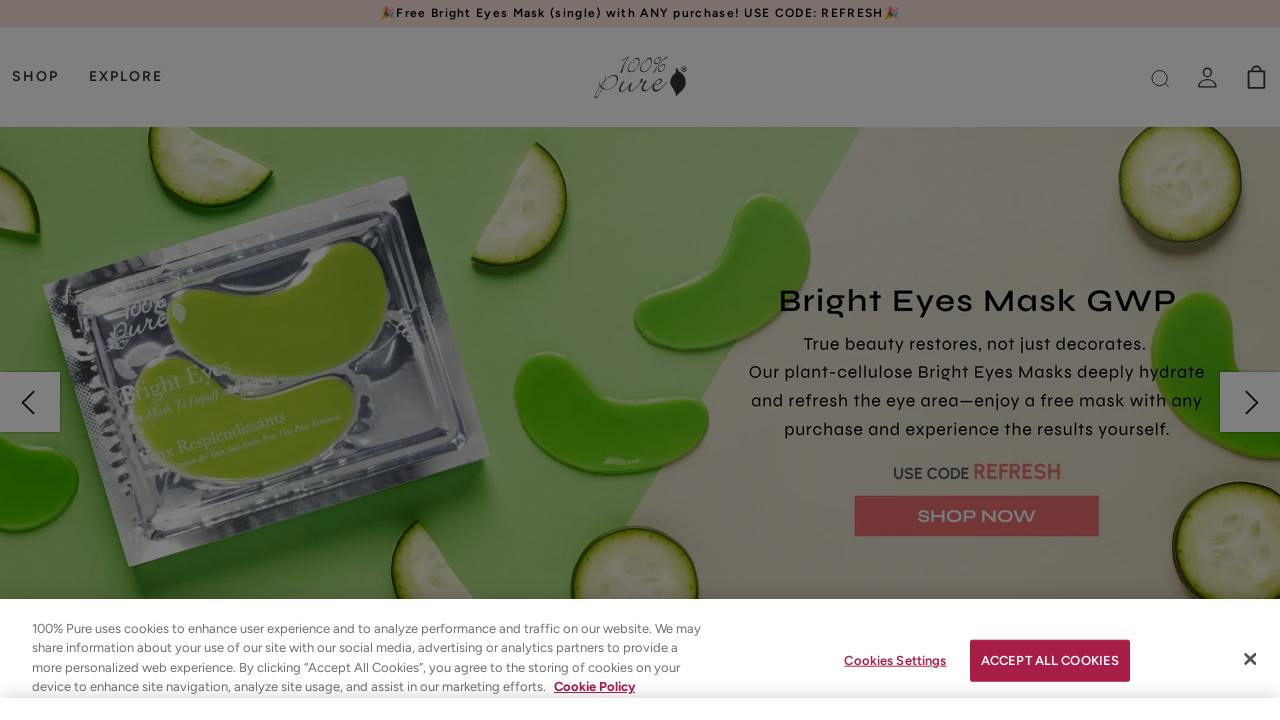

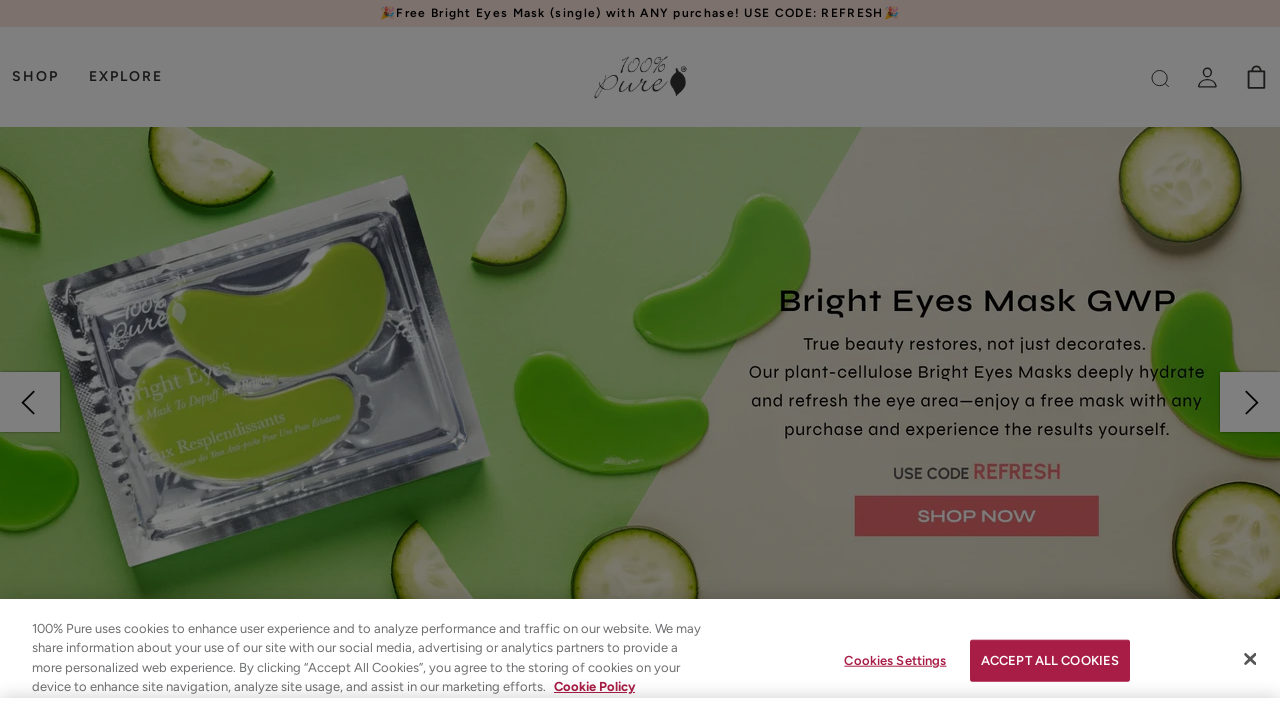